Tests filtering to display only active (uncompleted) items

Starting URL: https://demo.playwright.dev/todomvc

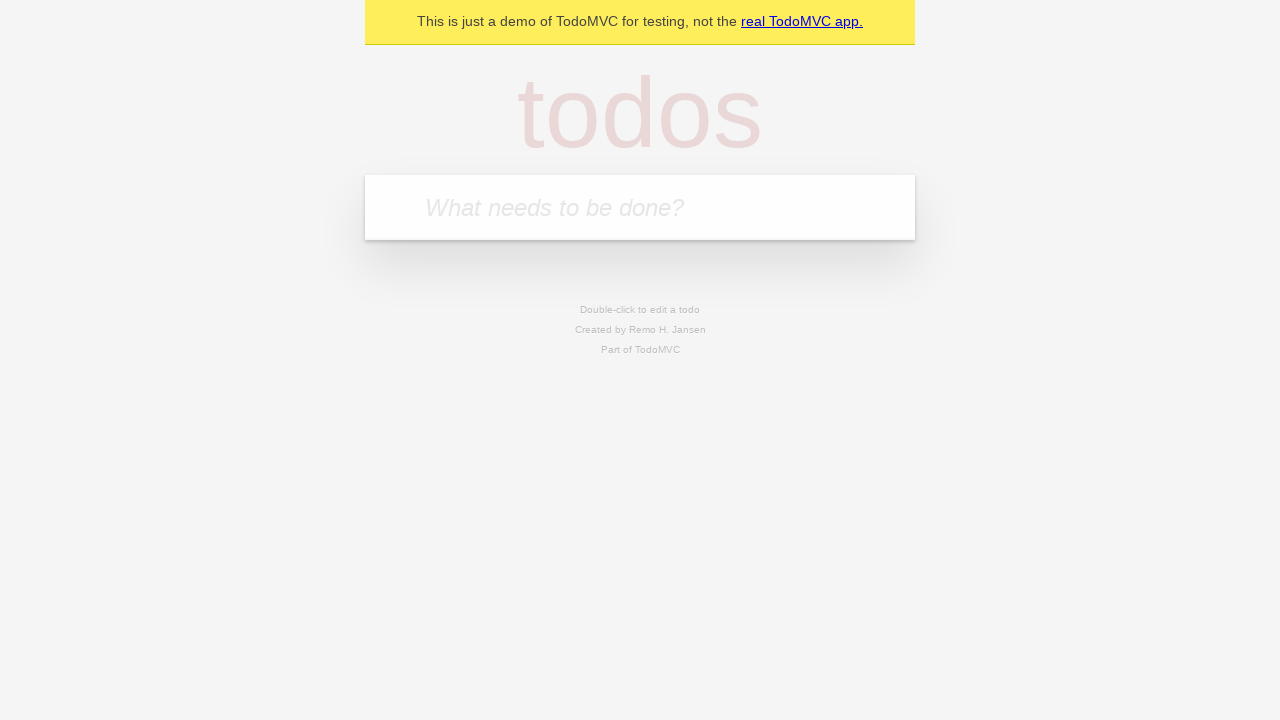

Navigated to TodoMVC demo application
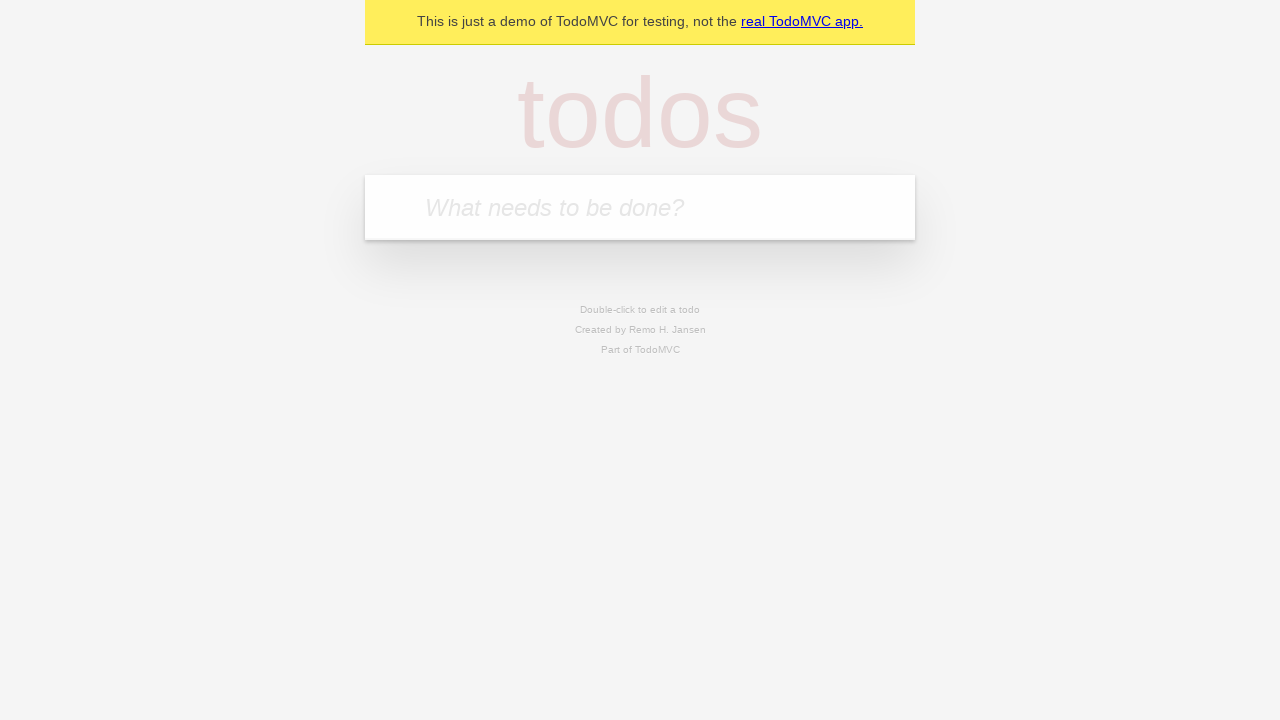

Located the new todo input field
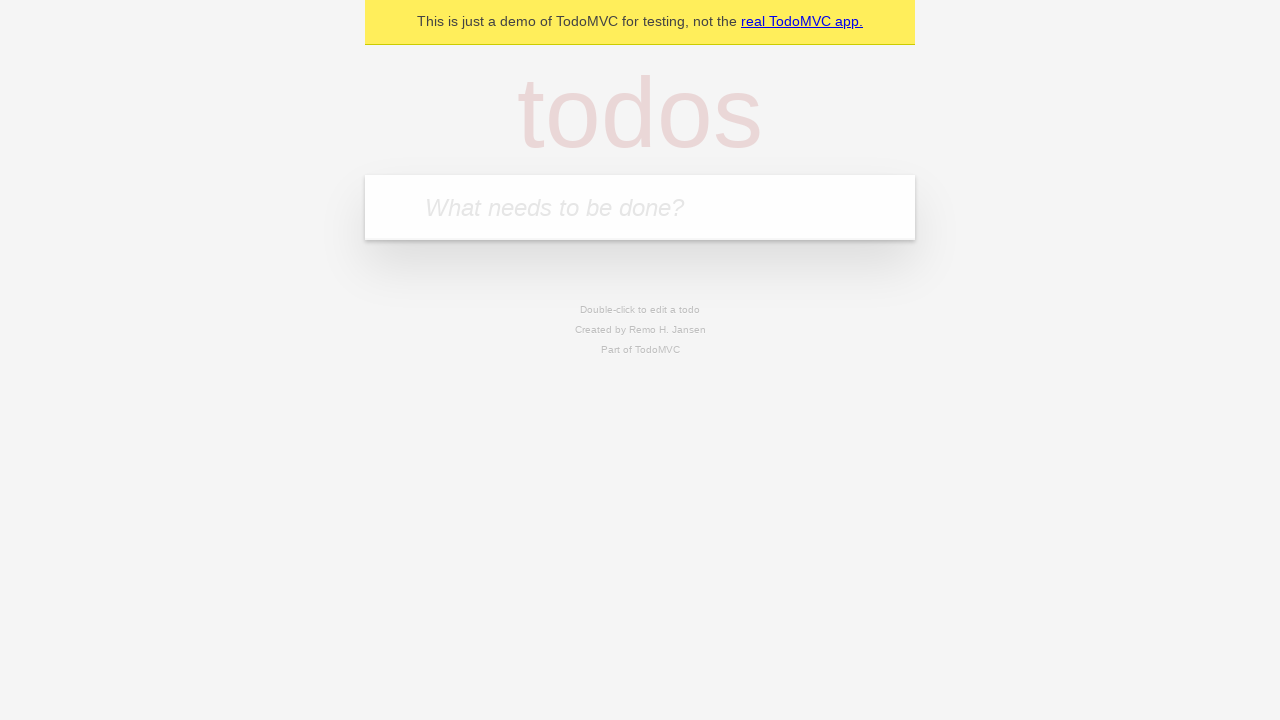

Filled new todo field with 'buy some cheese' on internal:attr=[placeholder="What needs to be done?"i]
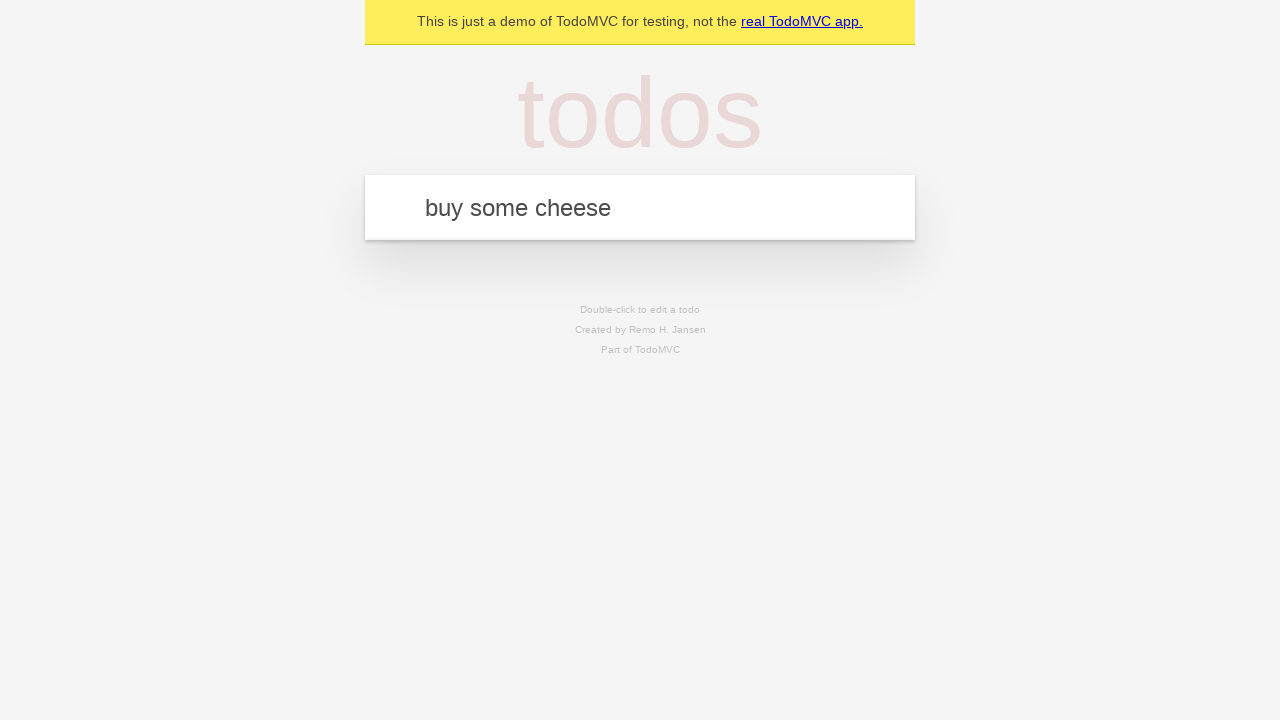

Created todo item: 'buy some cheese' on internal:attr=[placeholder="What needs to be done?"i]
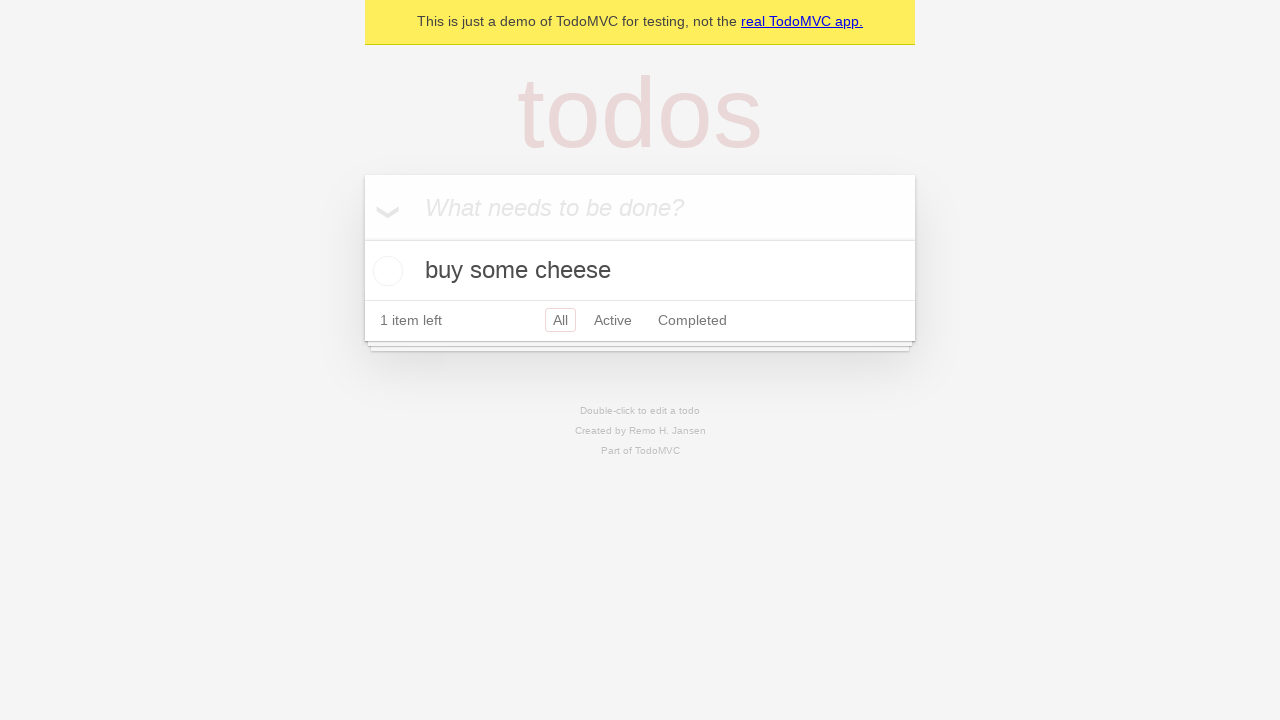

Filled new todo field with 'feed the cat' on internal:attr=[placeholder="What needs to be done?"i]
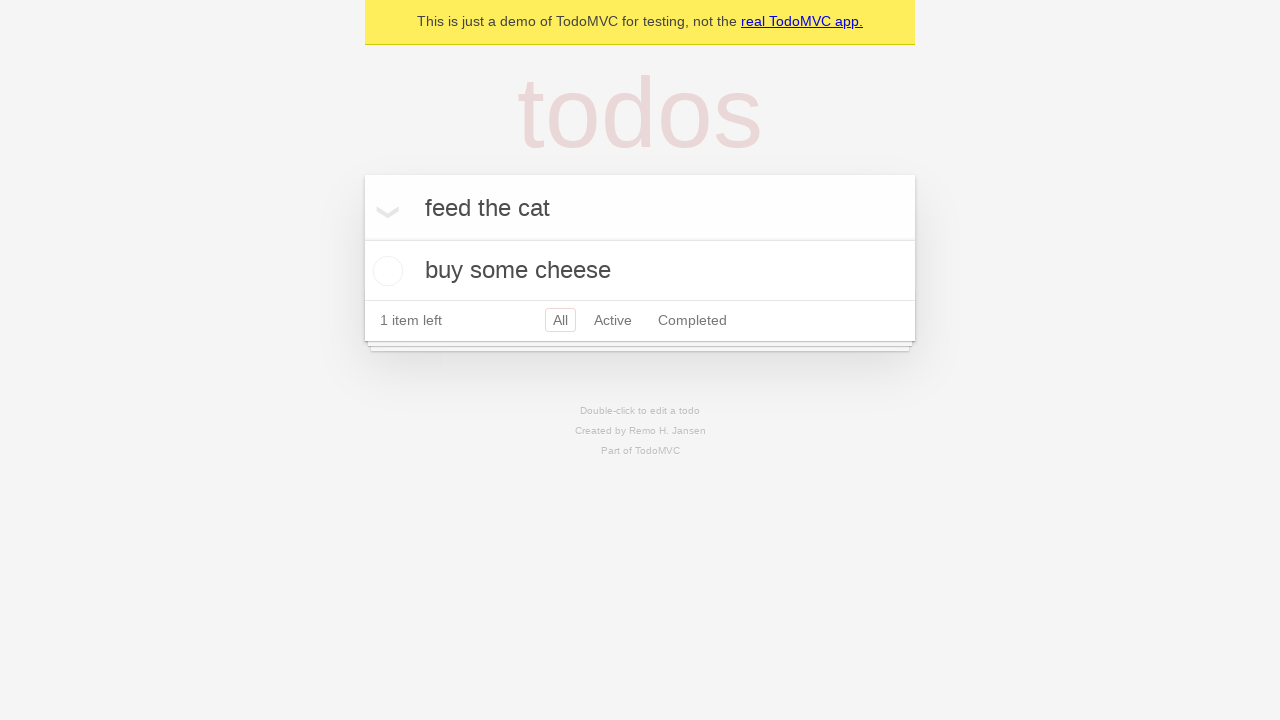

Created todo item: 'feed the cat' on internal:attr=[placeholder="What needs to be done?"i]
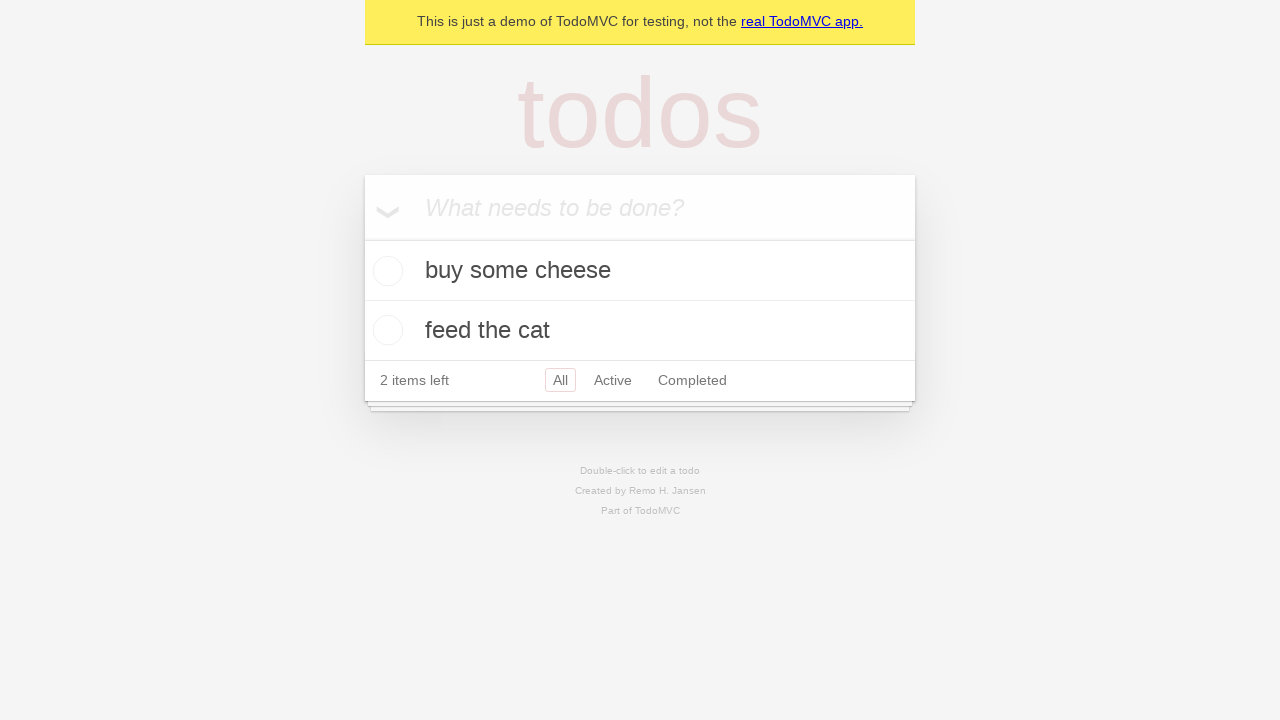

Filled new todo field with 'book a doctors appointment' on internal:attr=[placeholder="What needs to be done?"i]
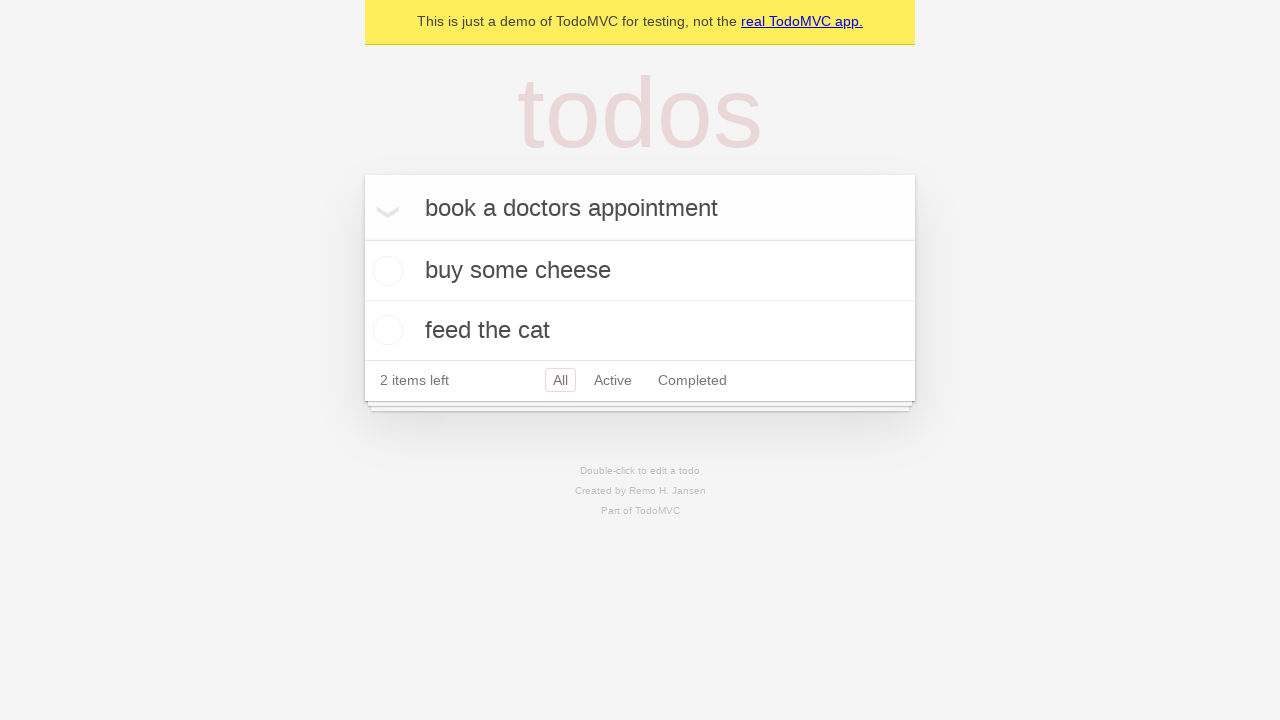

Created todo item: 'book a doctors appointment' on internal:attr=[placeholder="What needs to be done?"i]
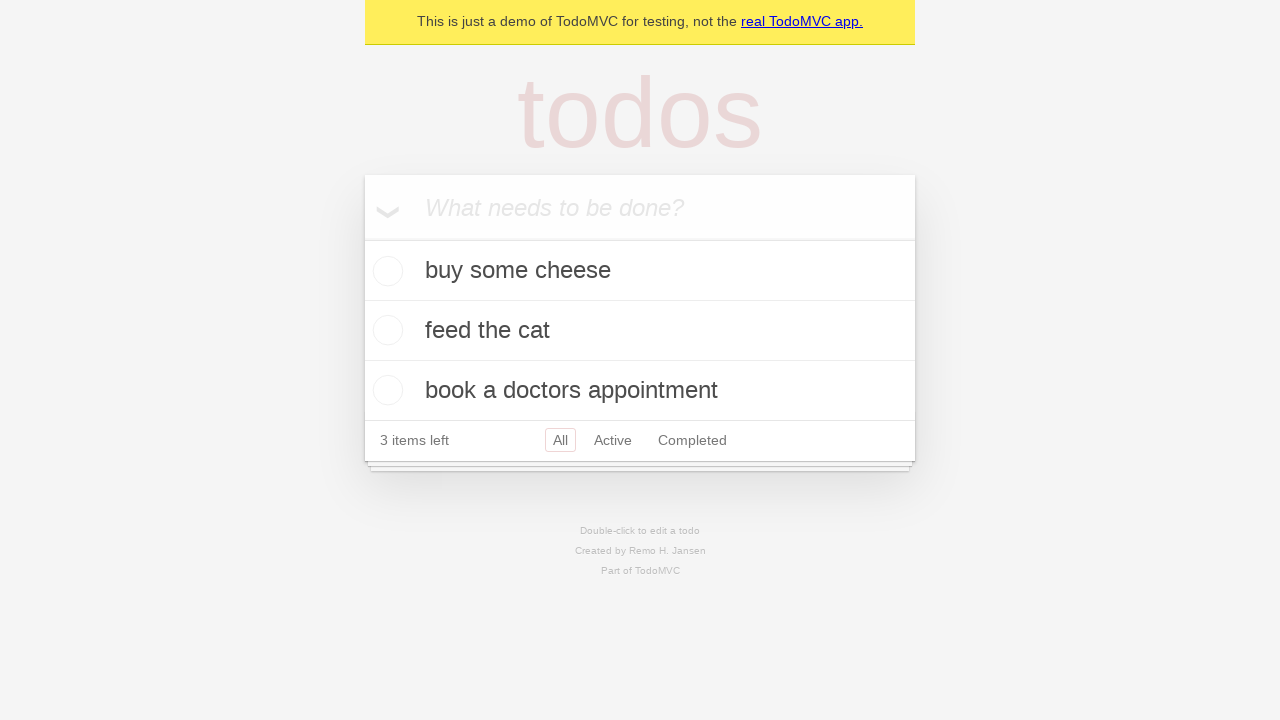

Marked second todo item as complete at (385, 330) on internal:testid=[data-testid="todo-item"s] >> nth=1 >> internal:role=checkbox
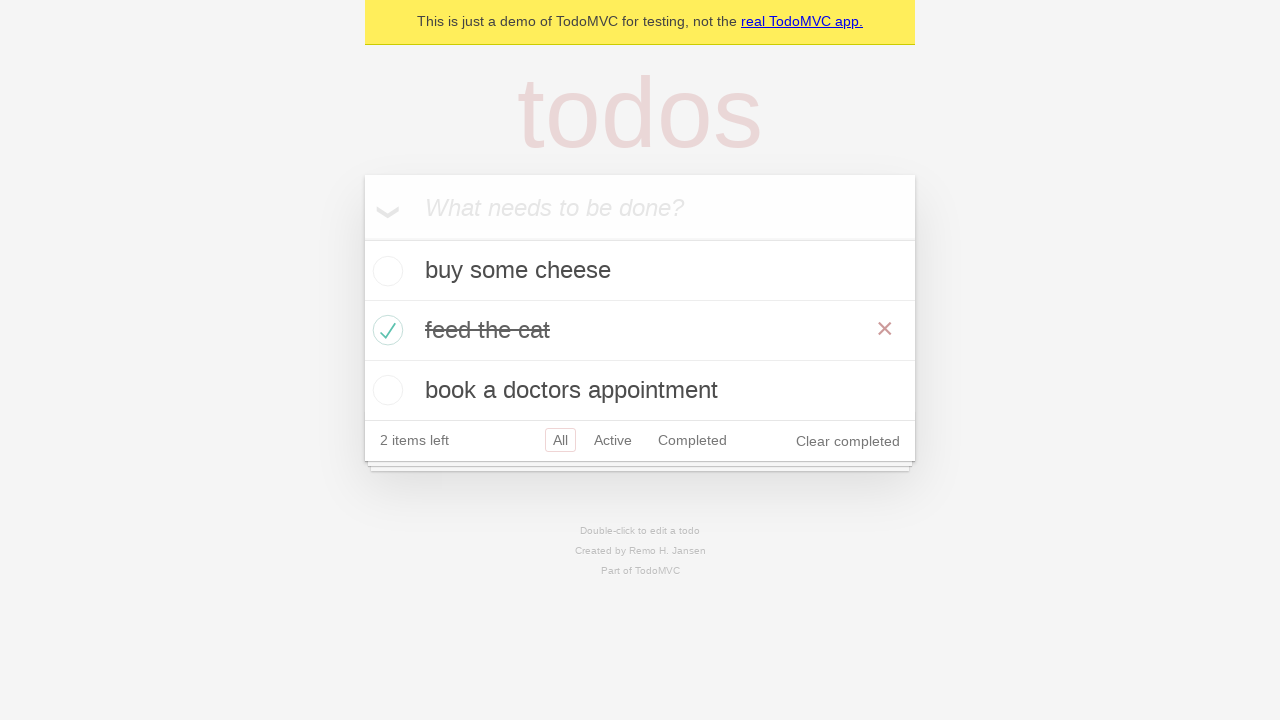

Clicked Active filter to display only uncompleted items at (613, 440) on internal:role=link[name="Active"i]
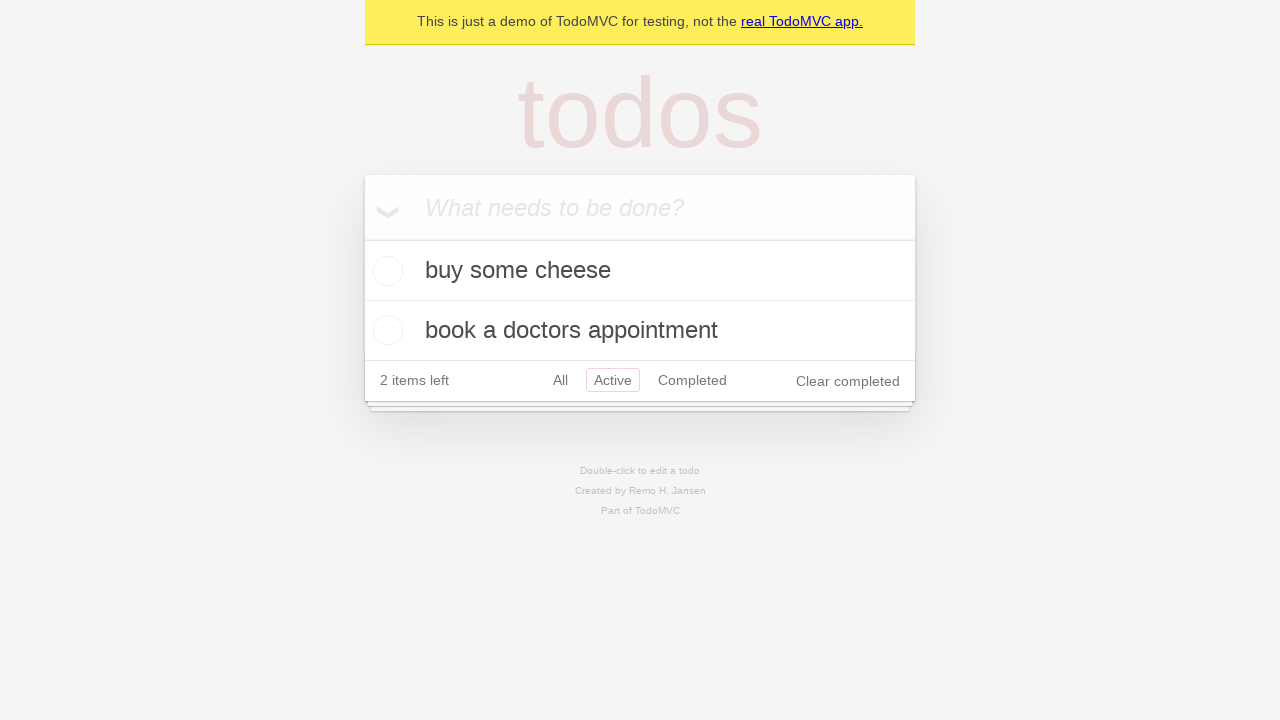

Active items filter applied and loaded successfully
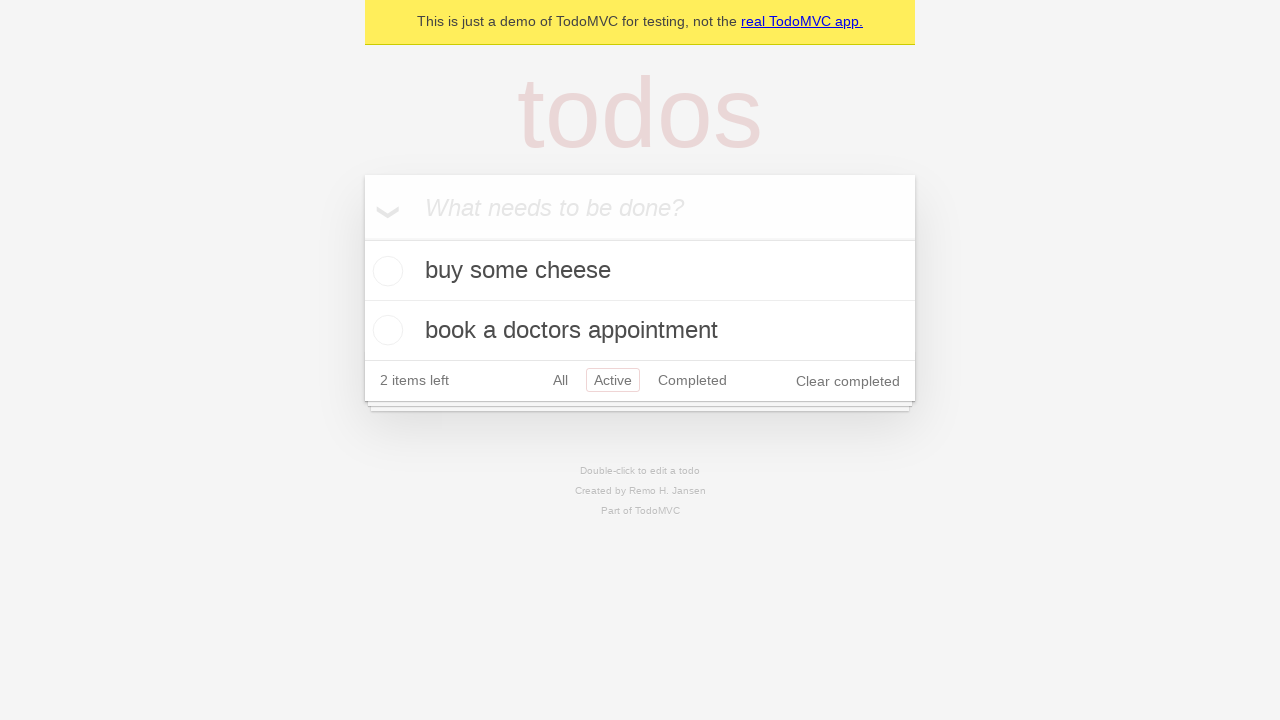

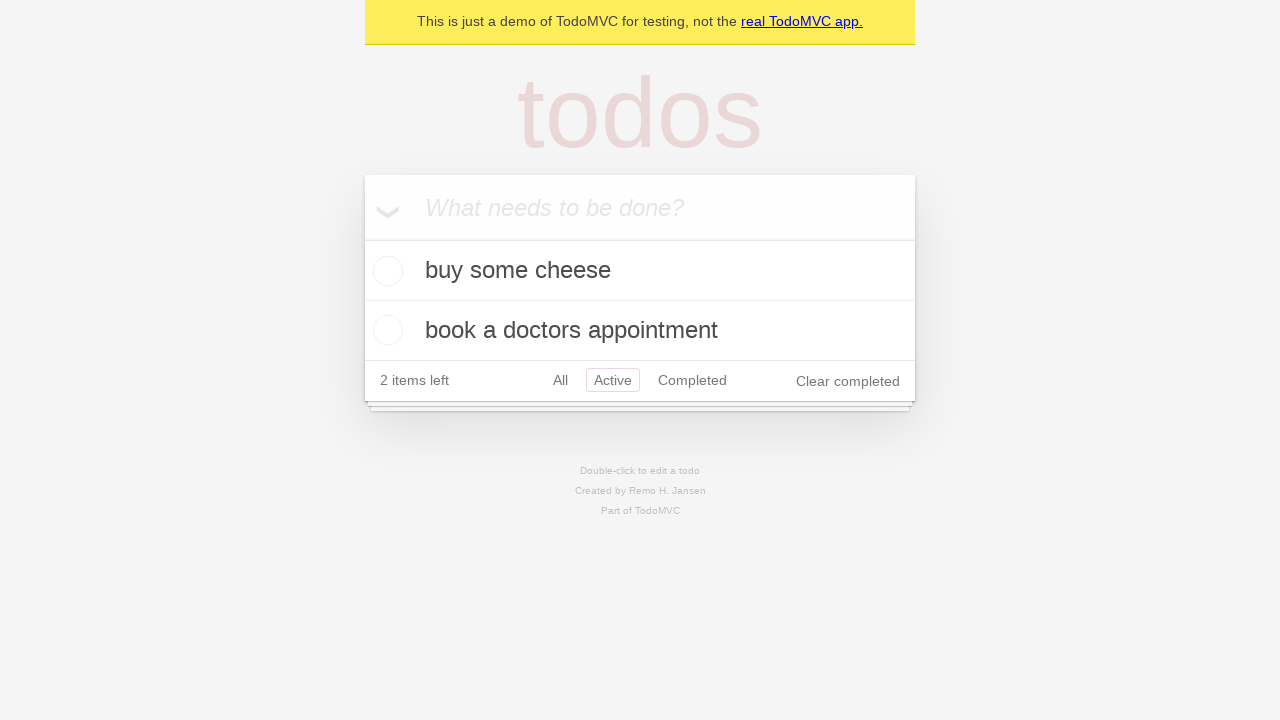